Navigates to a specific WUWT article and checks for comment elements on the page

Starting URL: http://wattsupwiththat.com/2014/07/08/record-levels-of-solar-ultraviolet-measured-in-south-america/

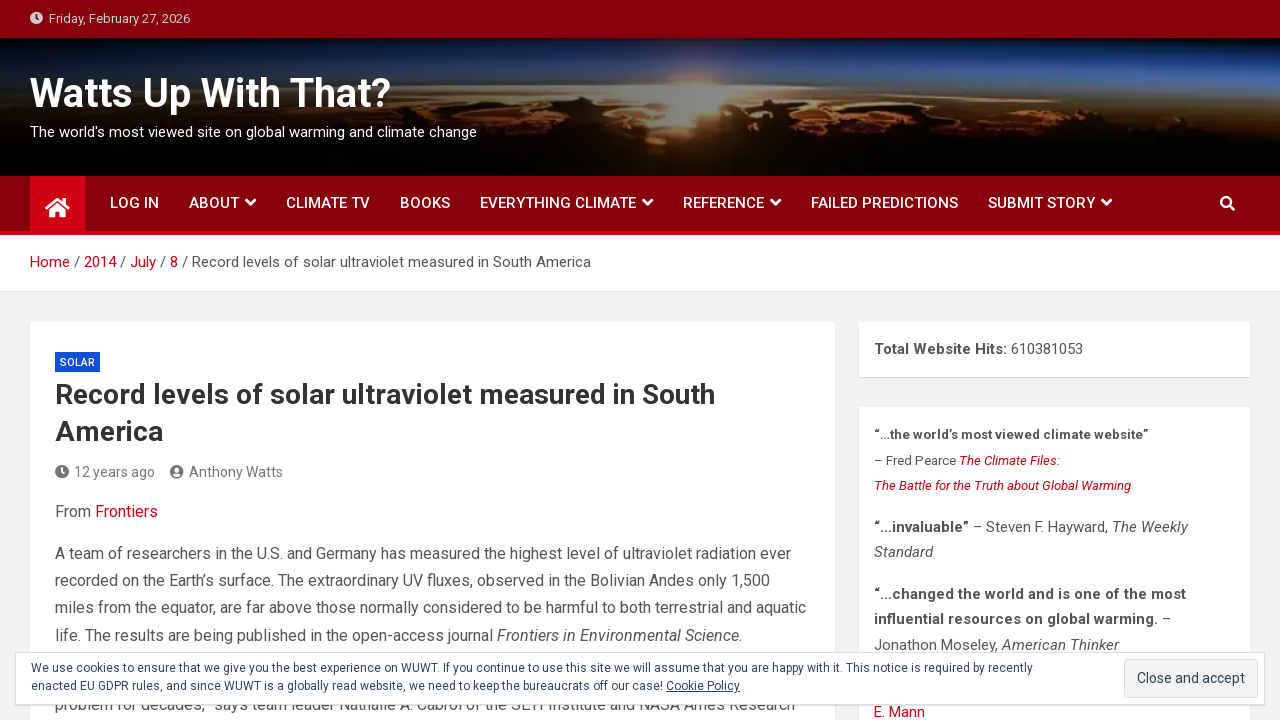

Navigated to WUWT article about solar ultraviolet levels in South America
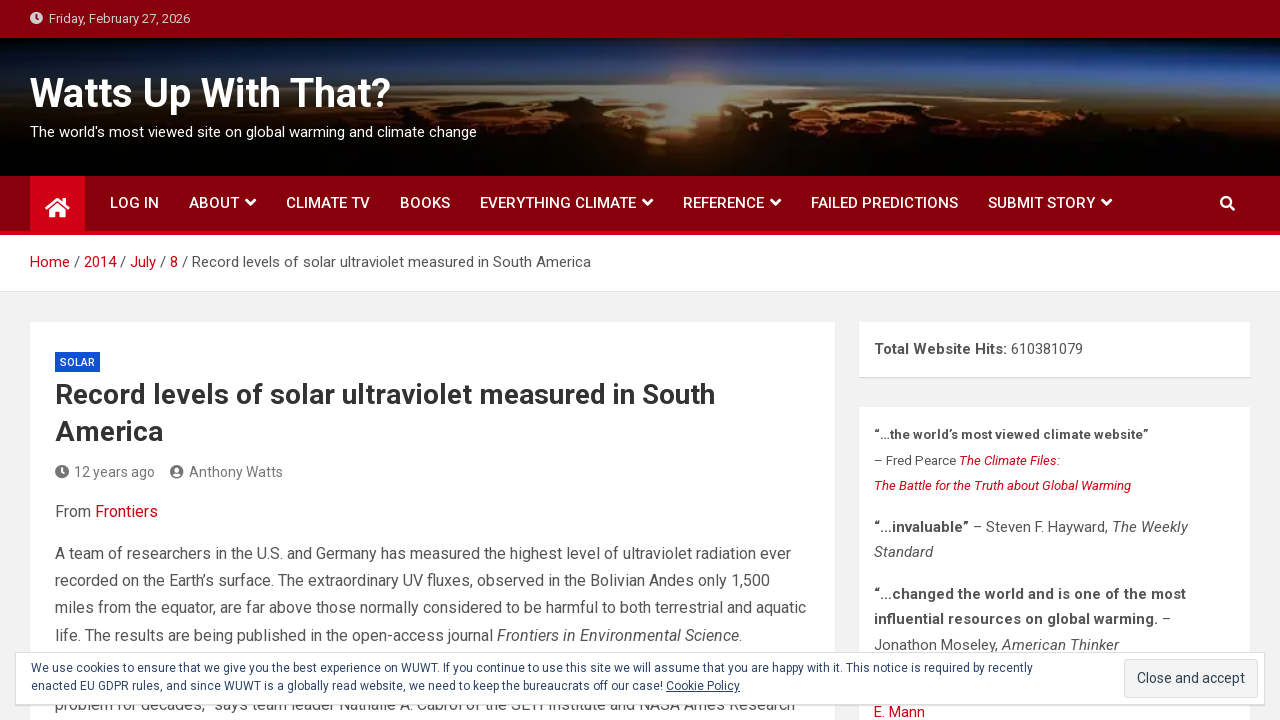

Page fully loaded (DOM content ready)
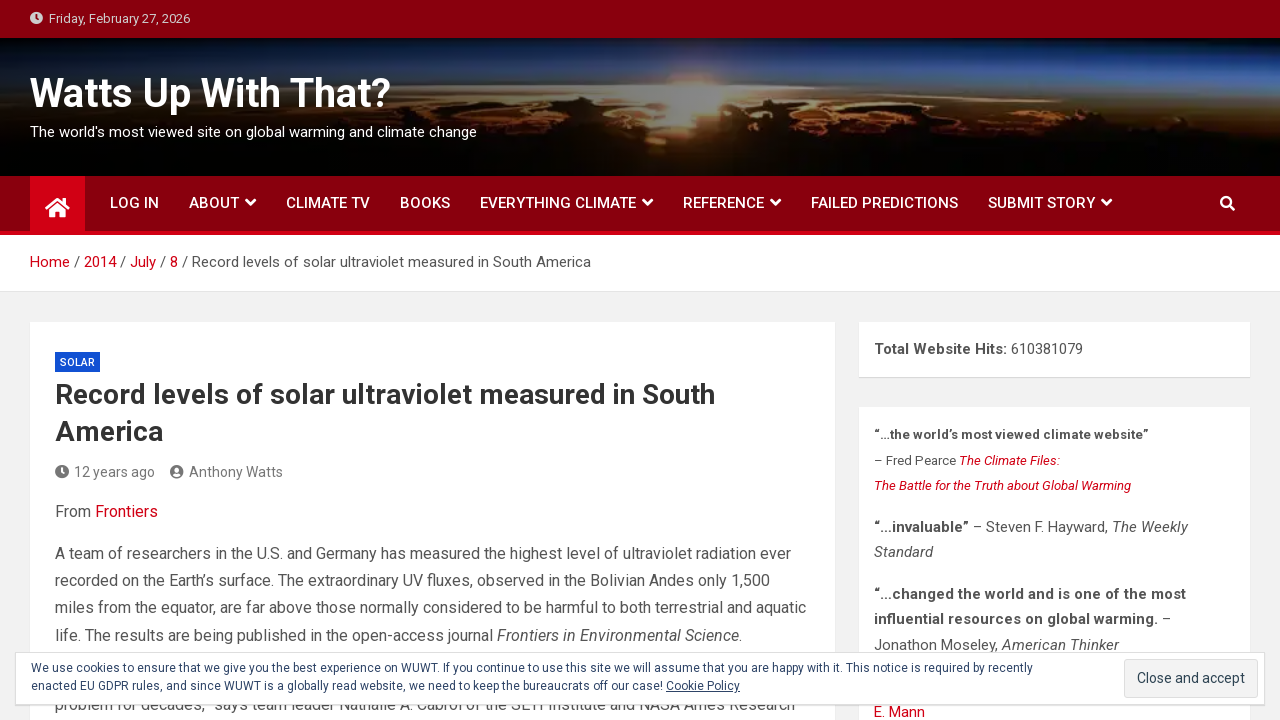

Located all comment elements with class 'highlander-comment'
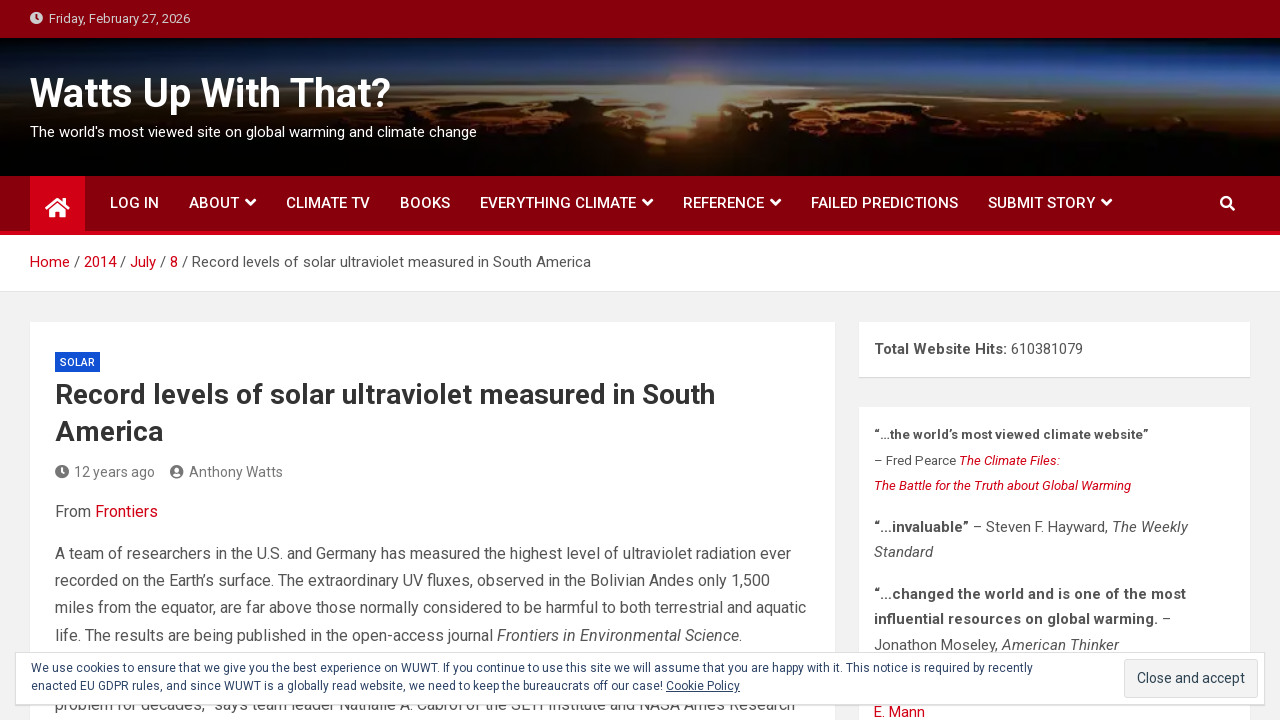

Found 0 comment elements on the page
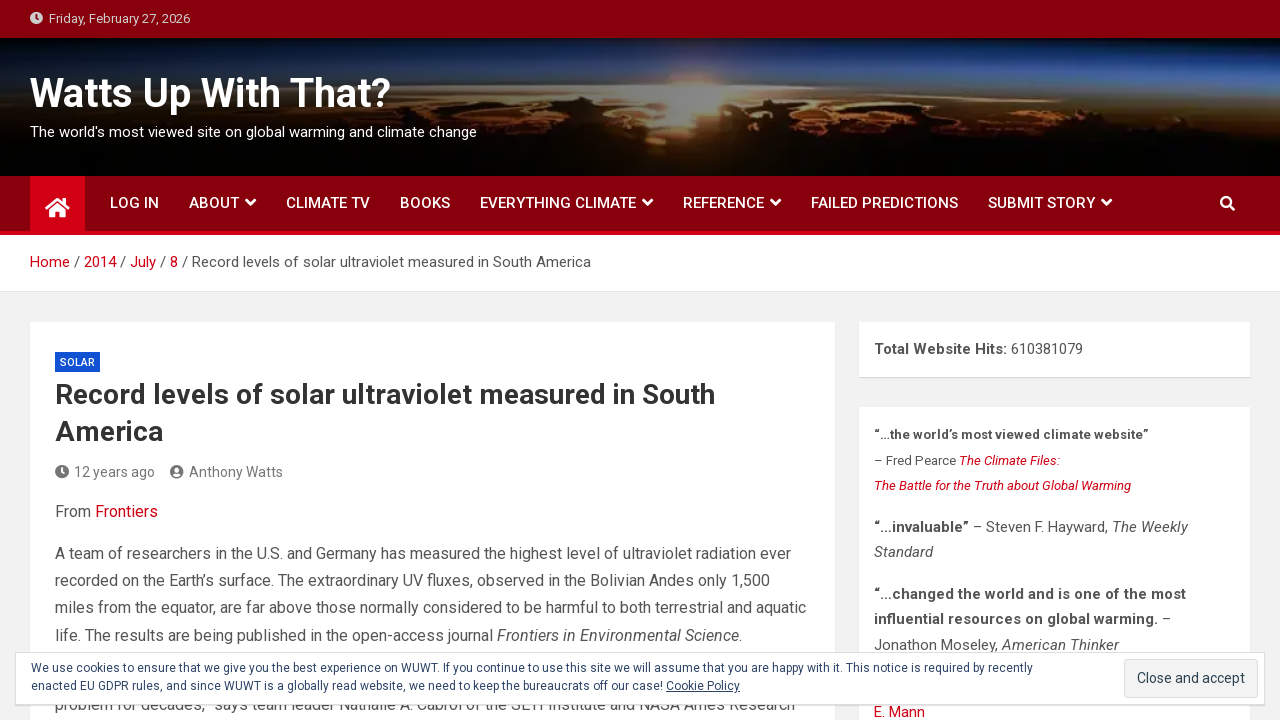

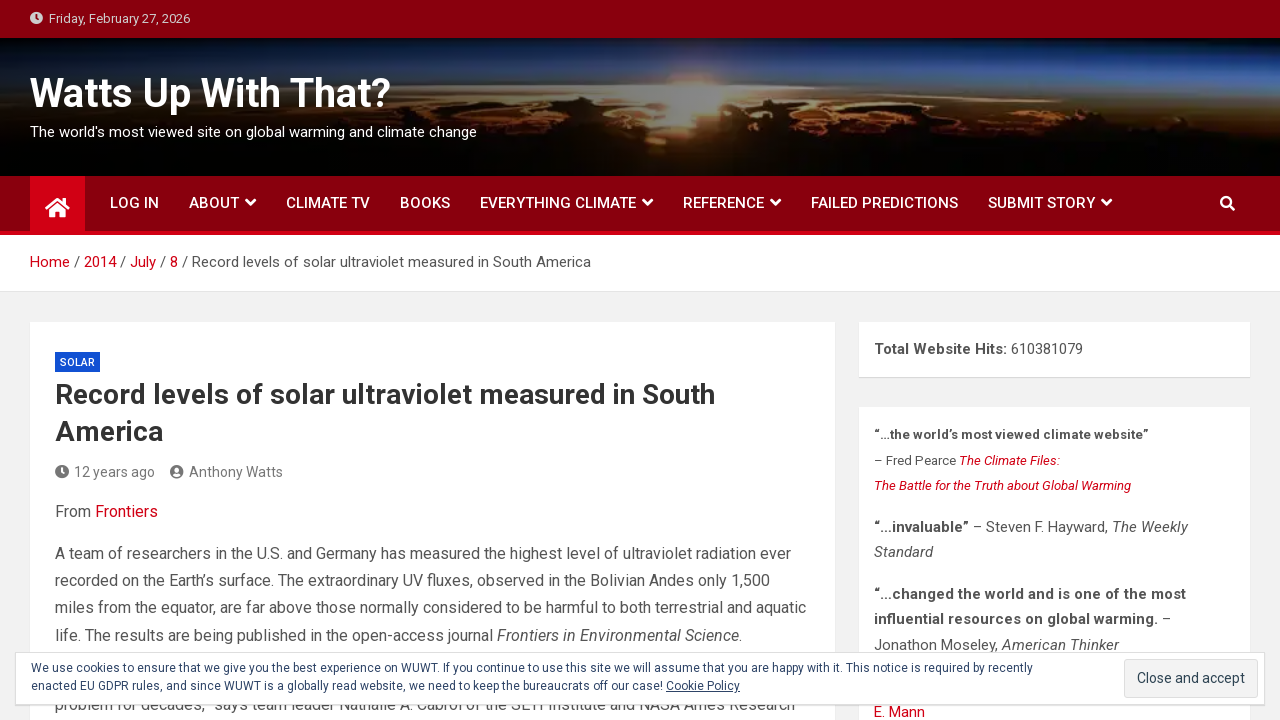